Navigates to Docker homepage and verifies the page title

Starting URL: https://www.docker.com/

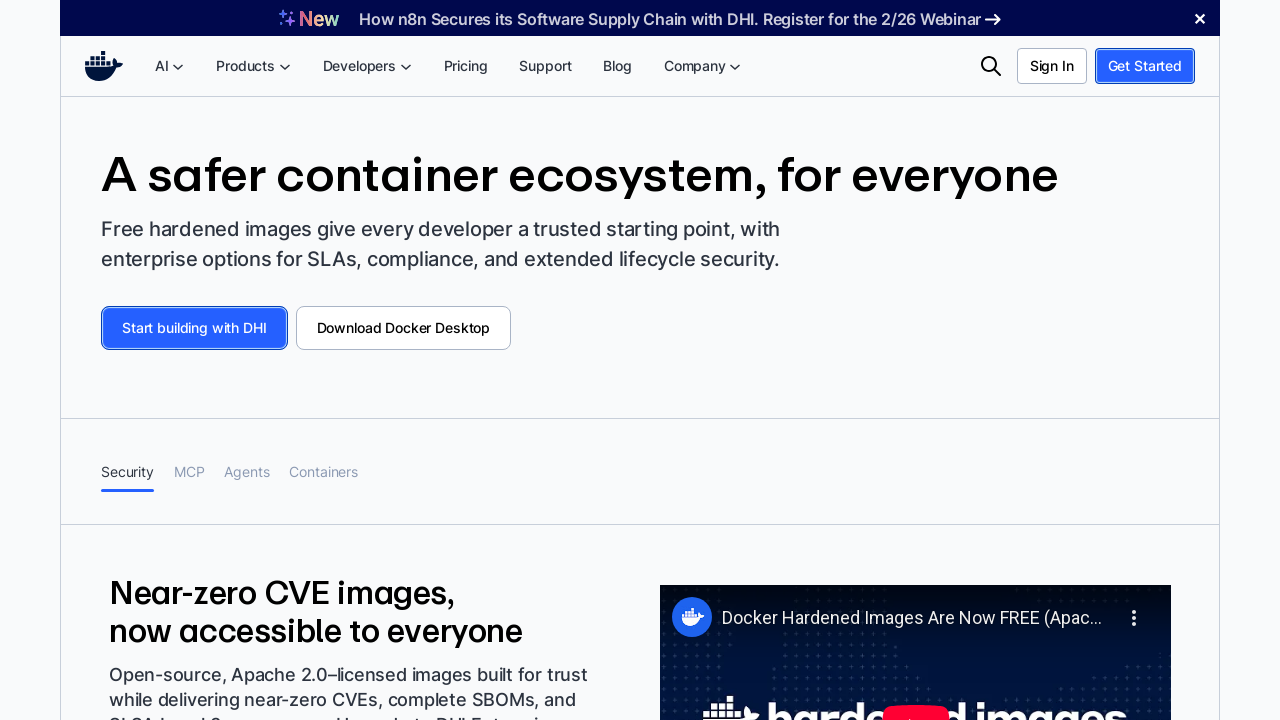

Navigated to Docker homepage at https://www.docker.com/
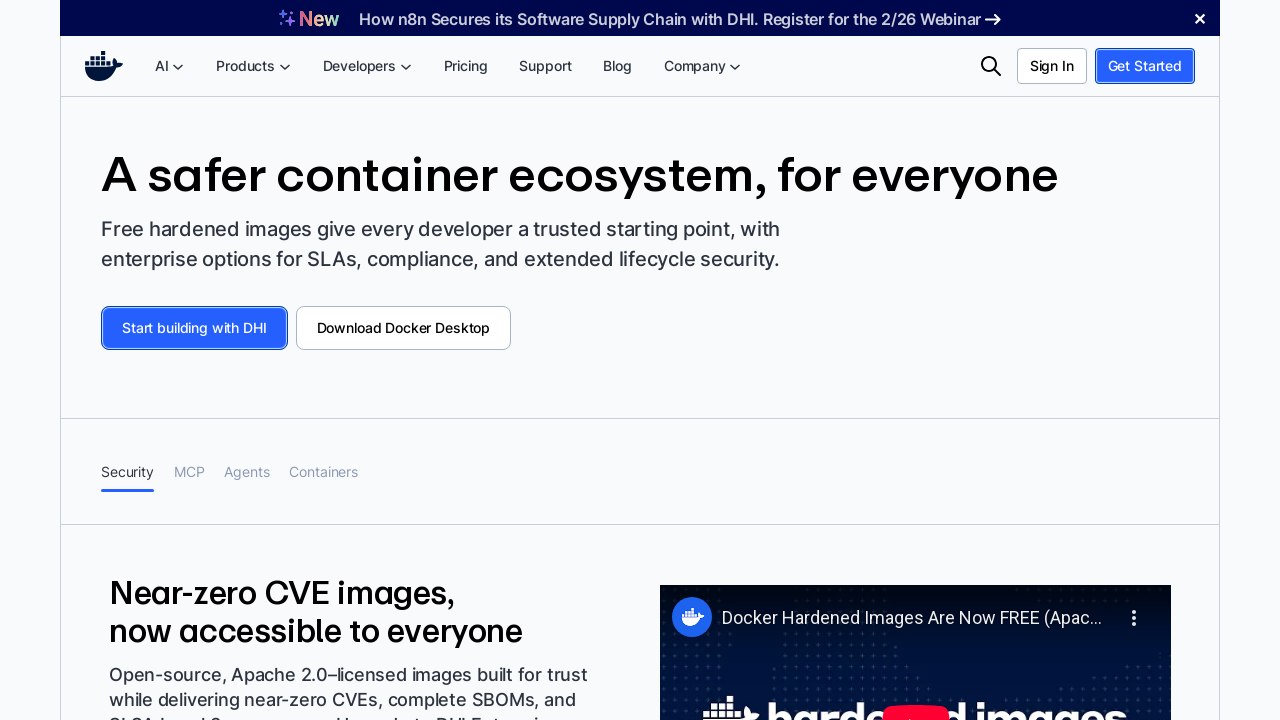

Verified page title is 'Docker: Accelerated Container Application Development'
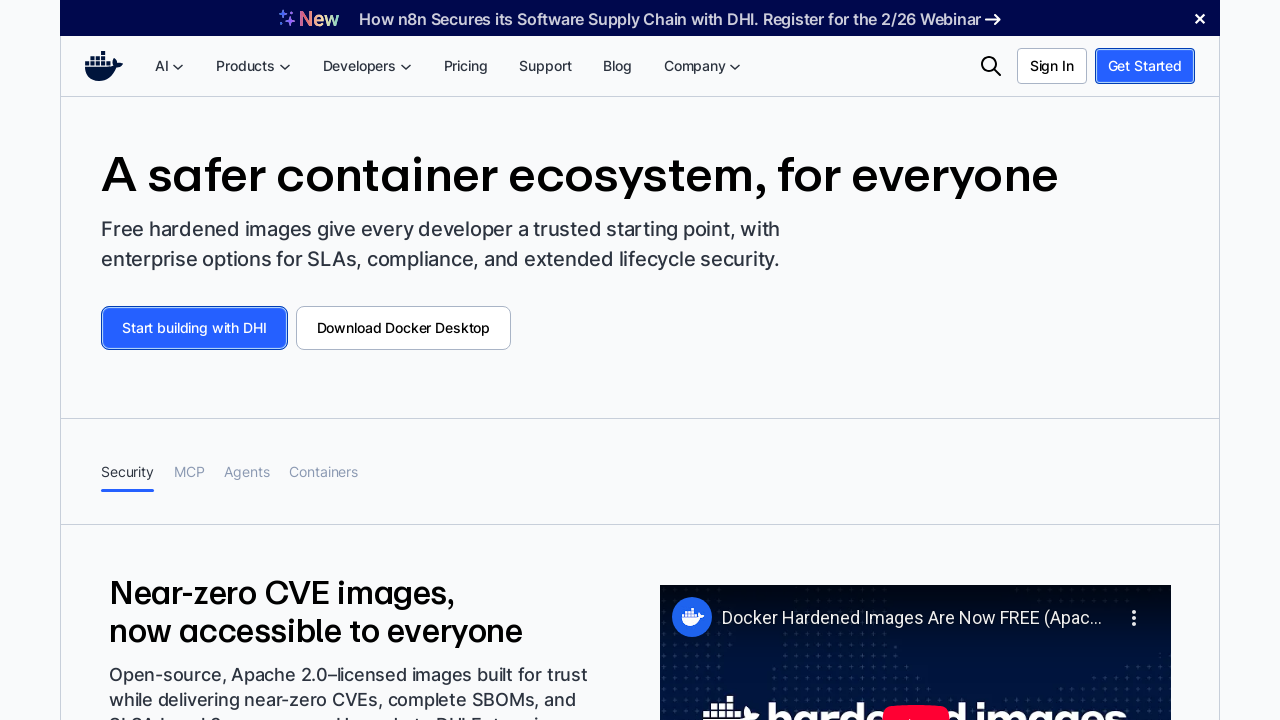

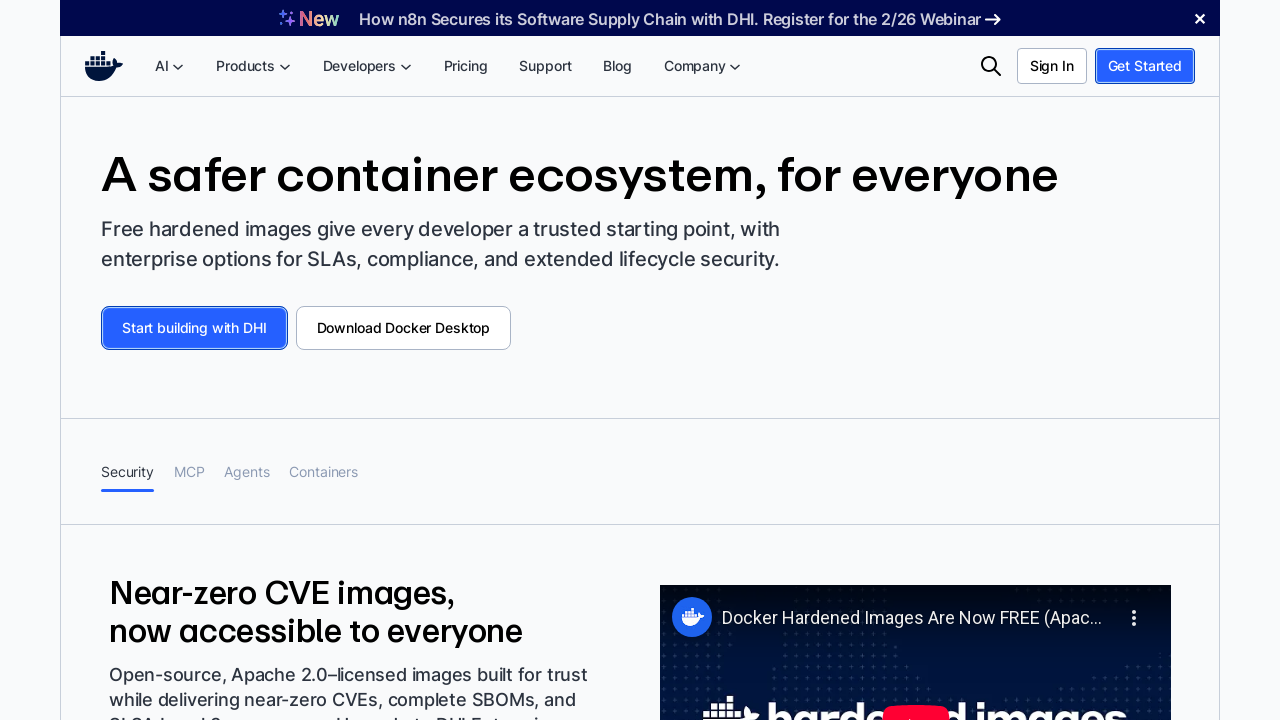